Navigates to an automation practice page and verifies that footer links are present and visible

Starting URL: https://rahulshettyacademy.com/AutomationPractice/

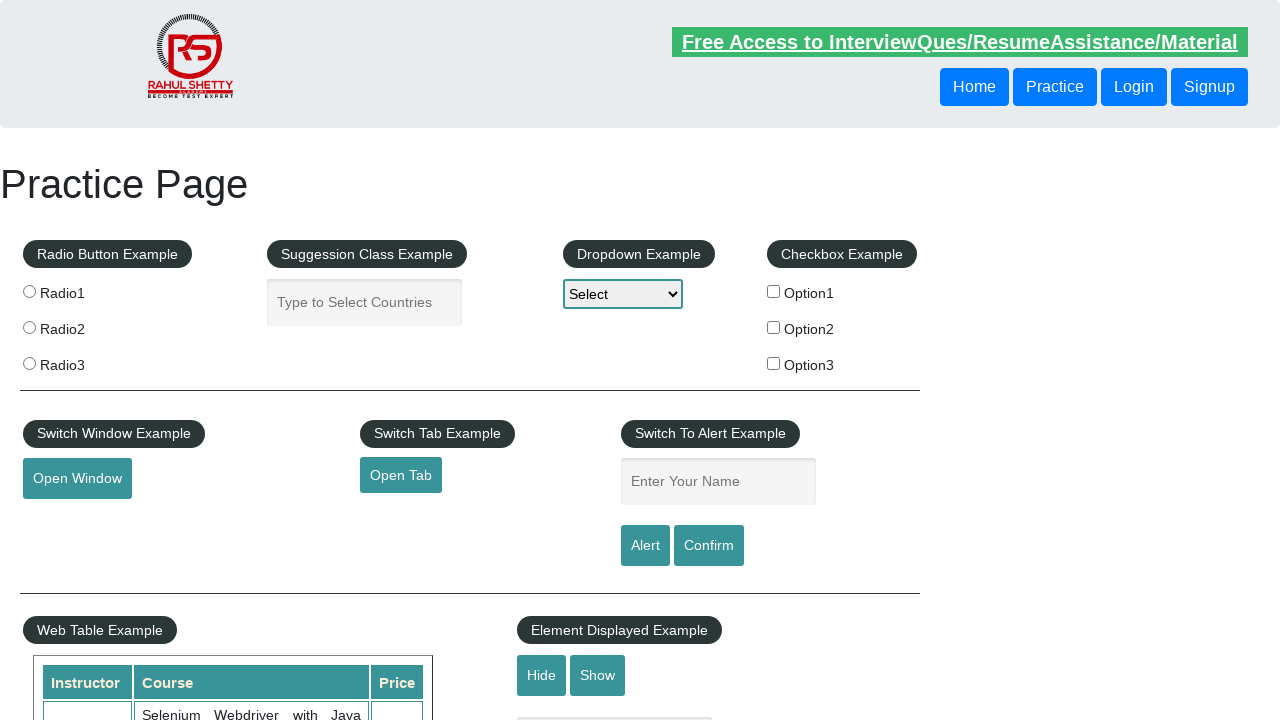

Navigated to automation practice page
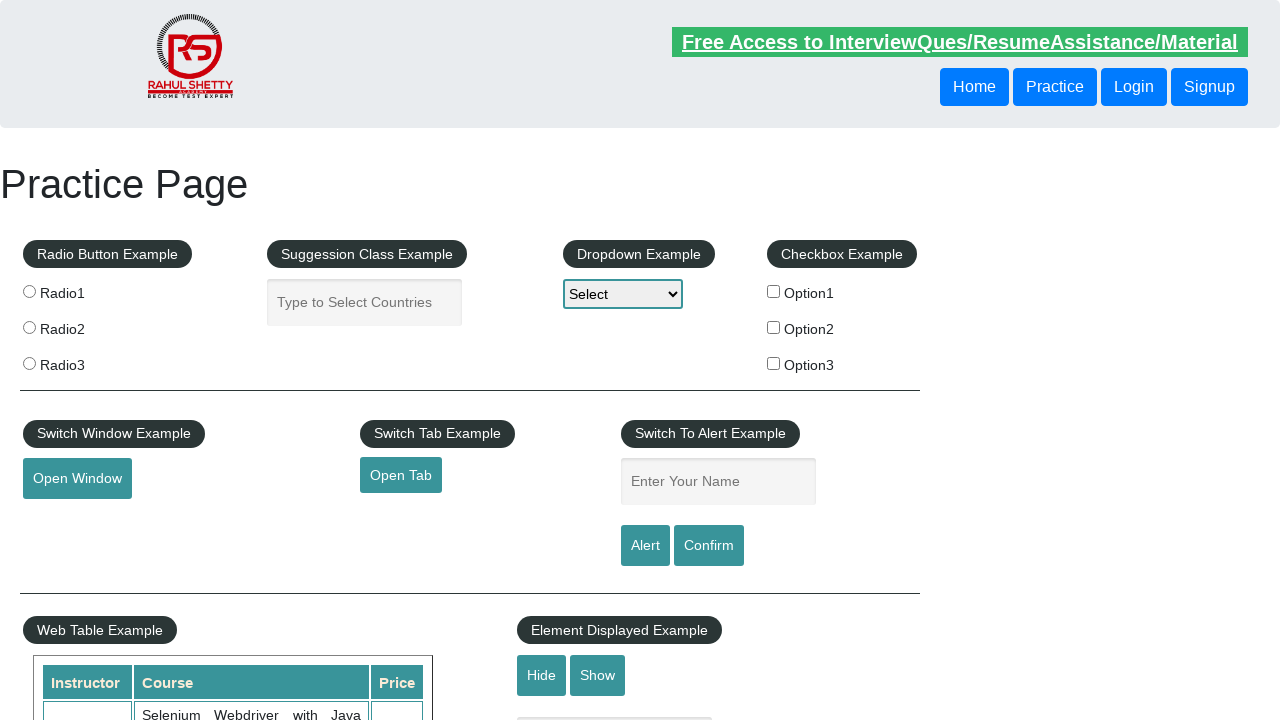

Footer links loaded and are present on the page
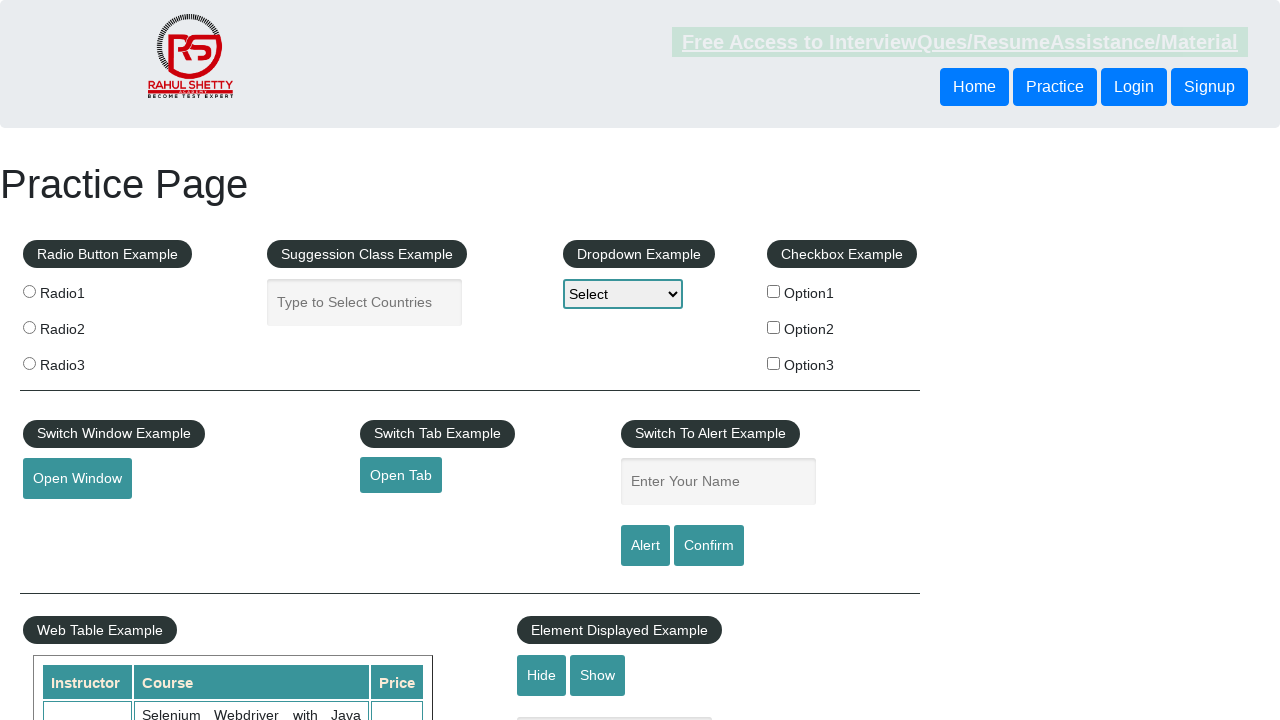

Located all footer links with class 'gf-li'
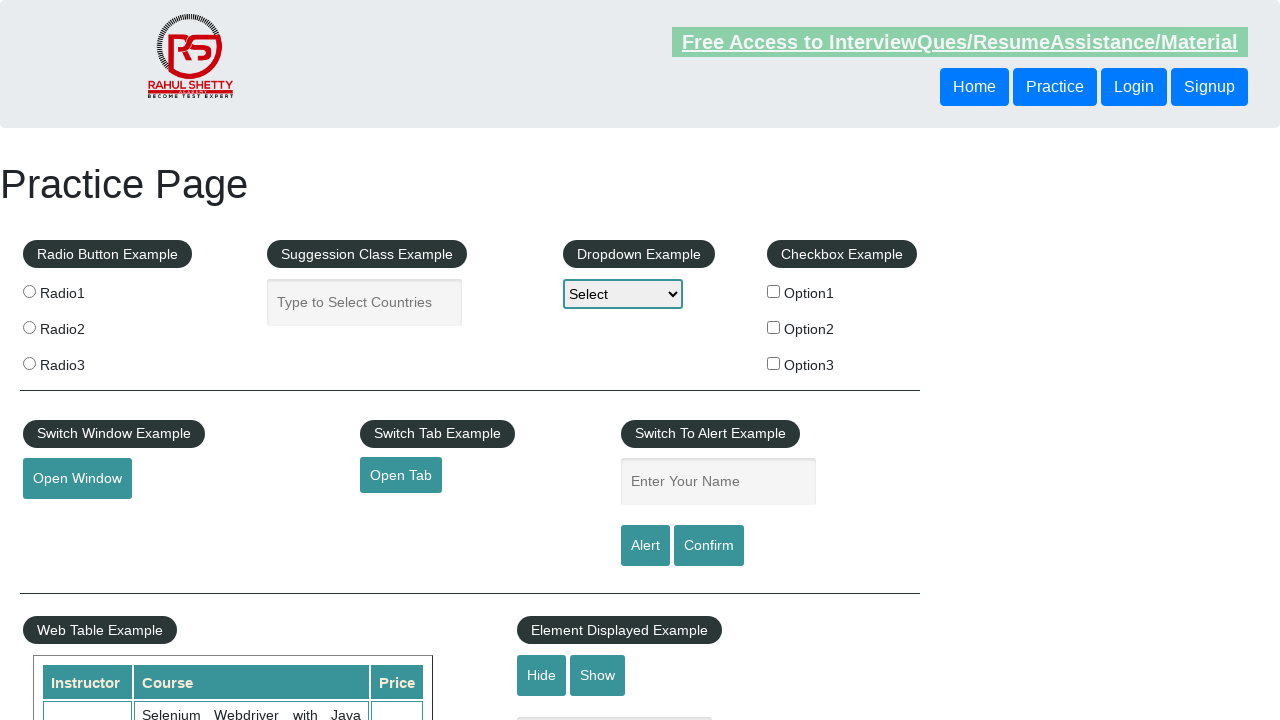

Verified that footer links are present and visible on the page
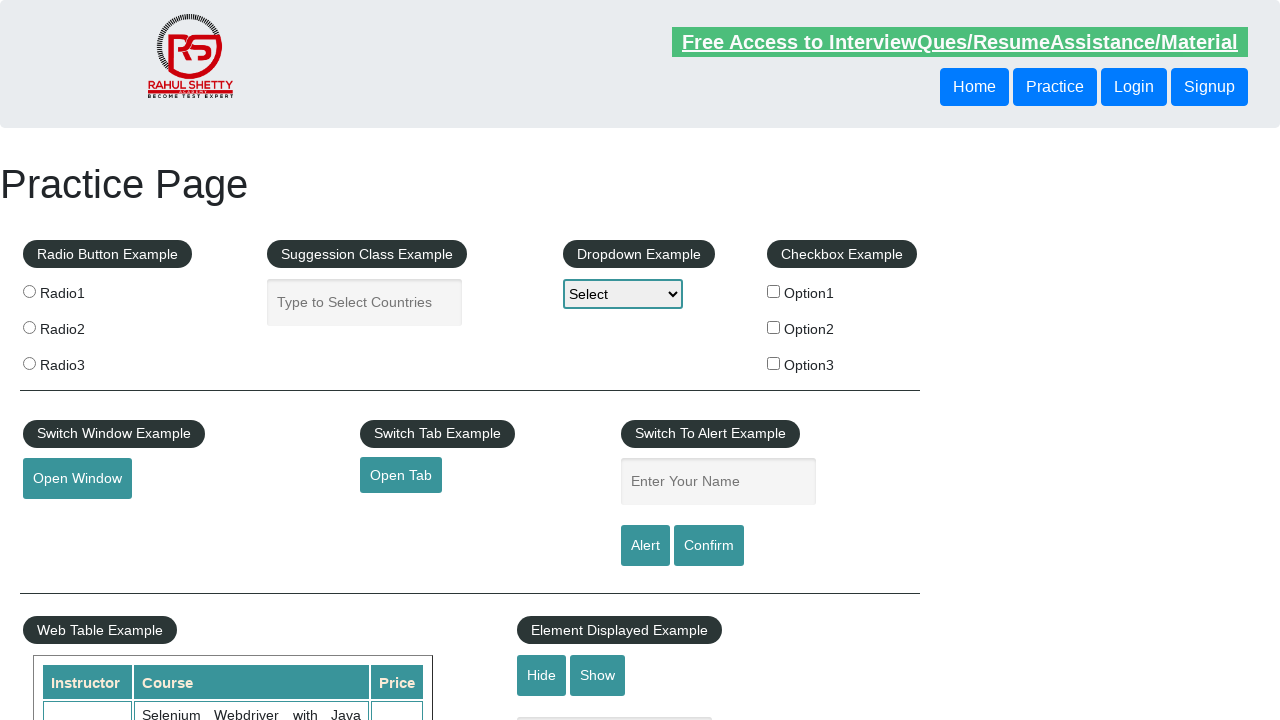

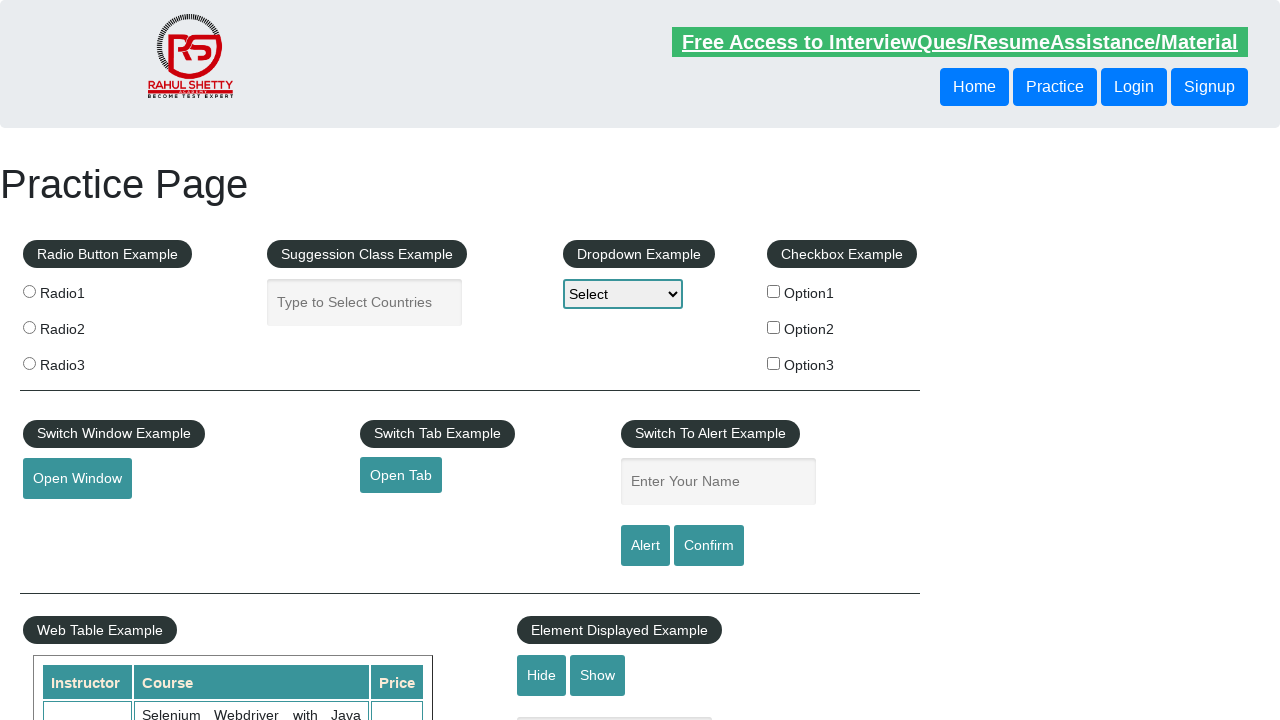